Tests iframe interaction by filling a text input in a nested frame and checking a checkbox in a child frame

Starting URL: https://ui.vision/demo/webtest/frames/

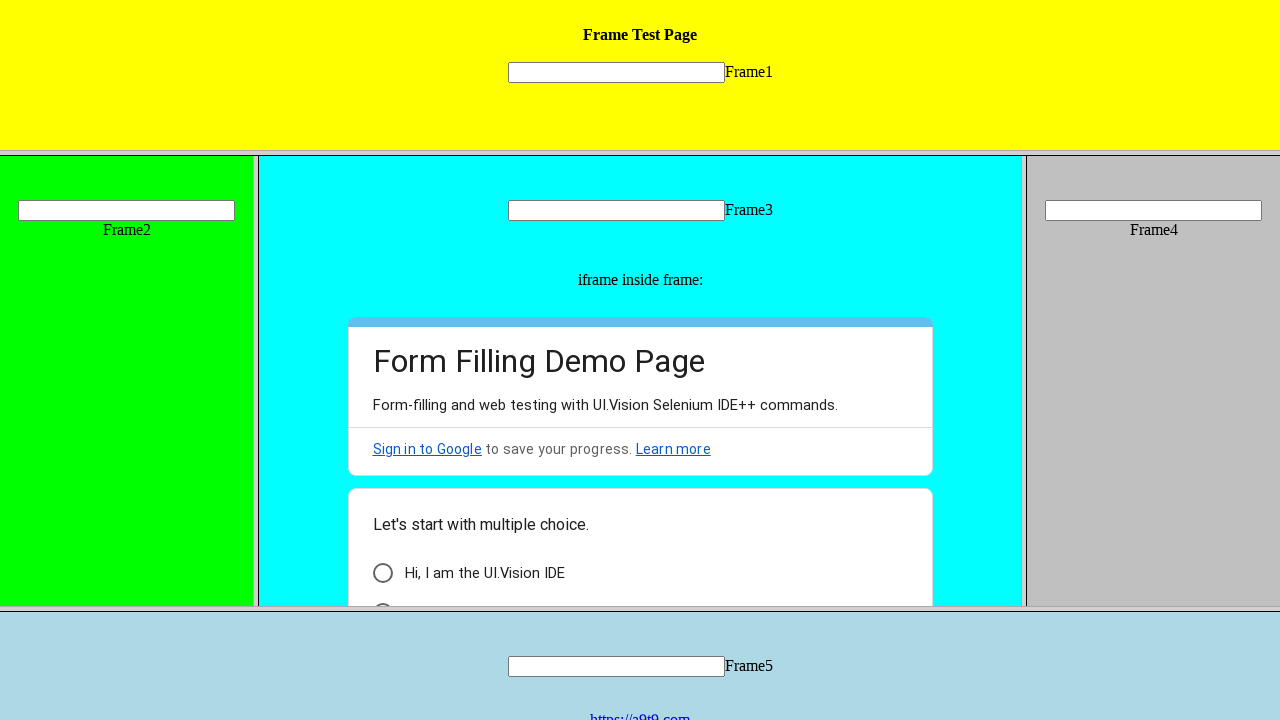

Located frame_3.html by URL
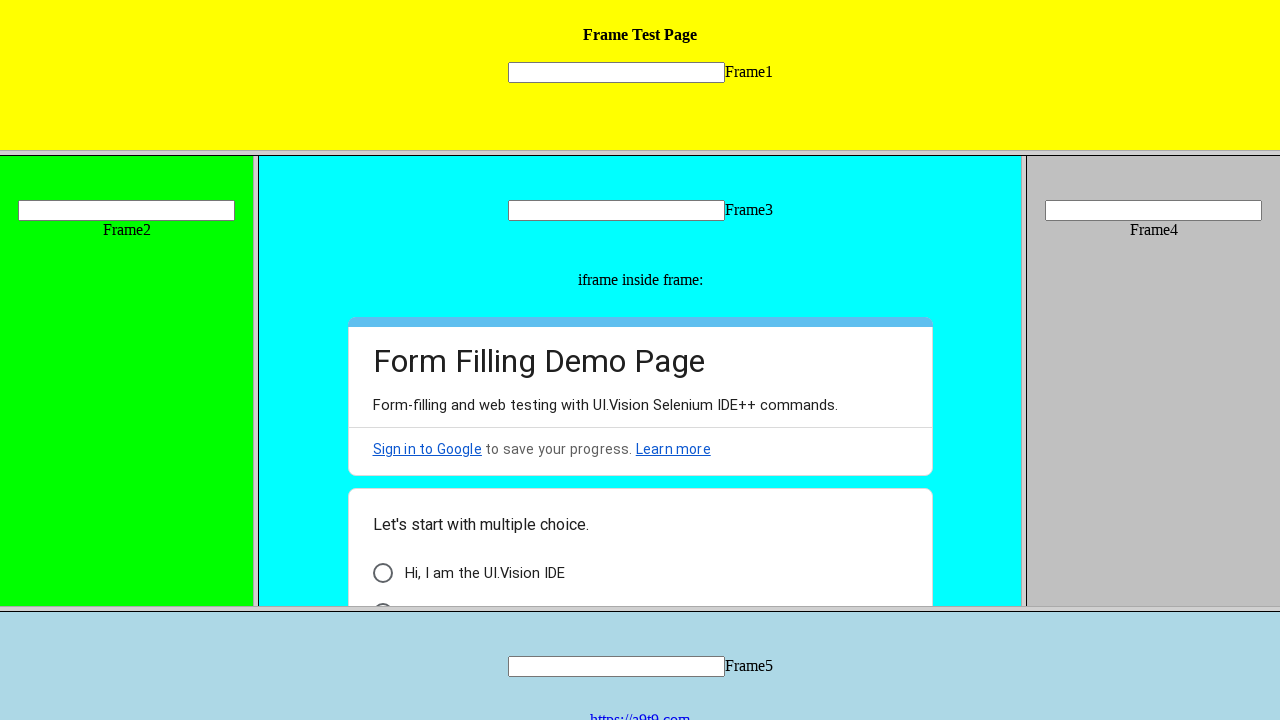

Filled text input 'mytext3' with 'testuser_data' in nested frame on input[name='mytext3']
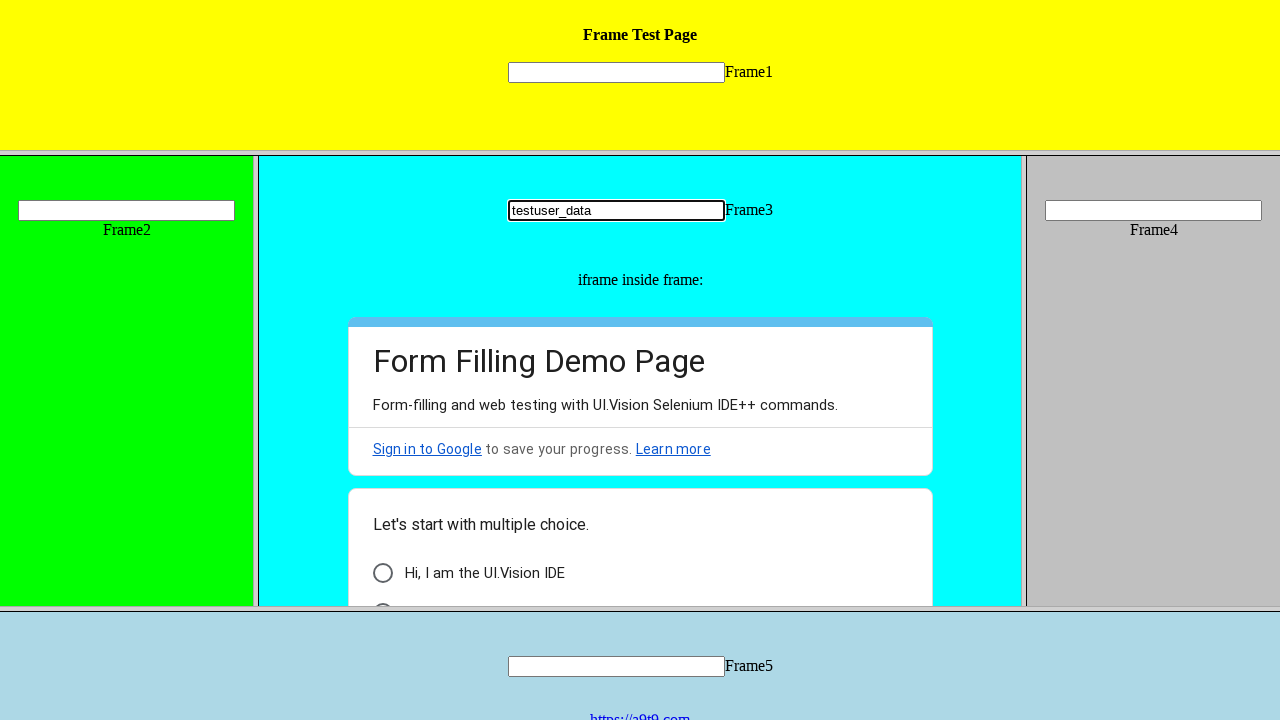

Retrieved child frames from frame_3.html
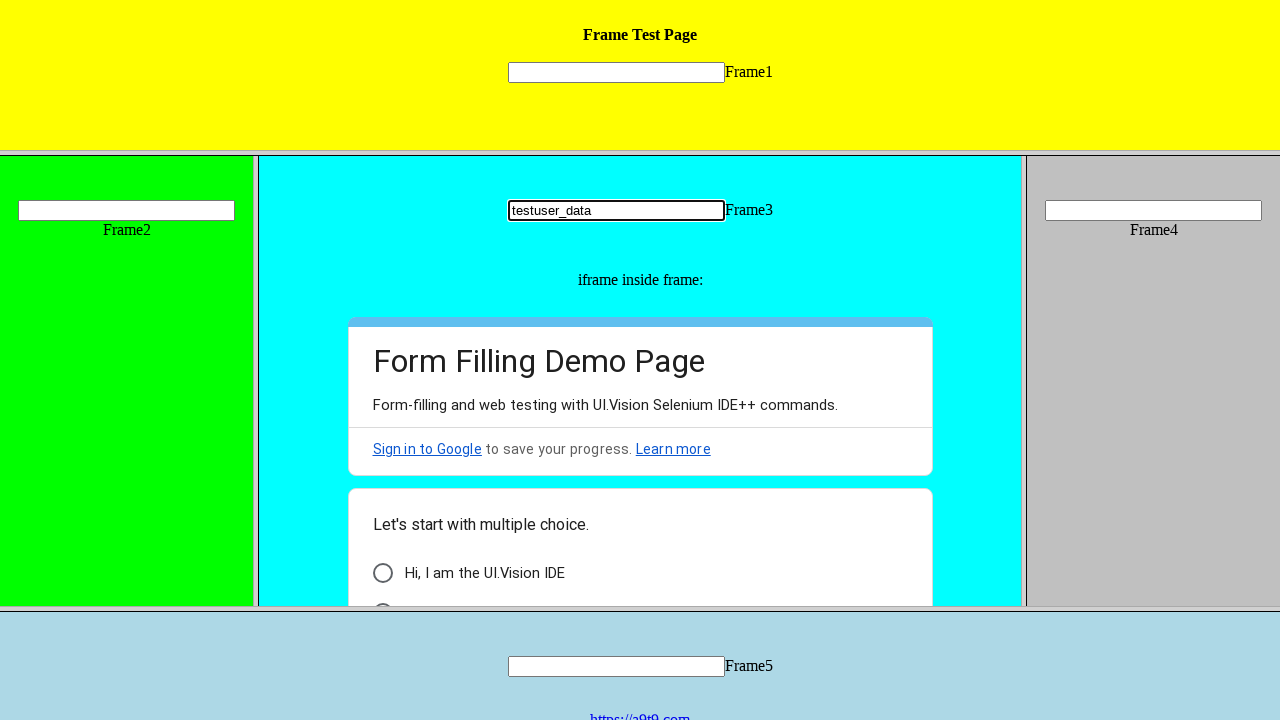

Checked checkbox in first child frame at (382, 573) on xpath=//*[@id='i6']/div[3]/div
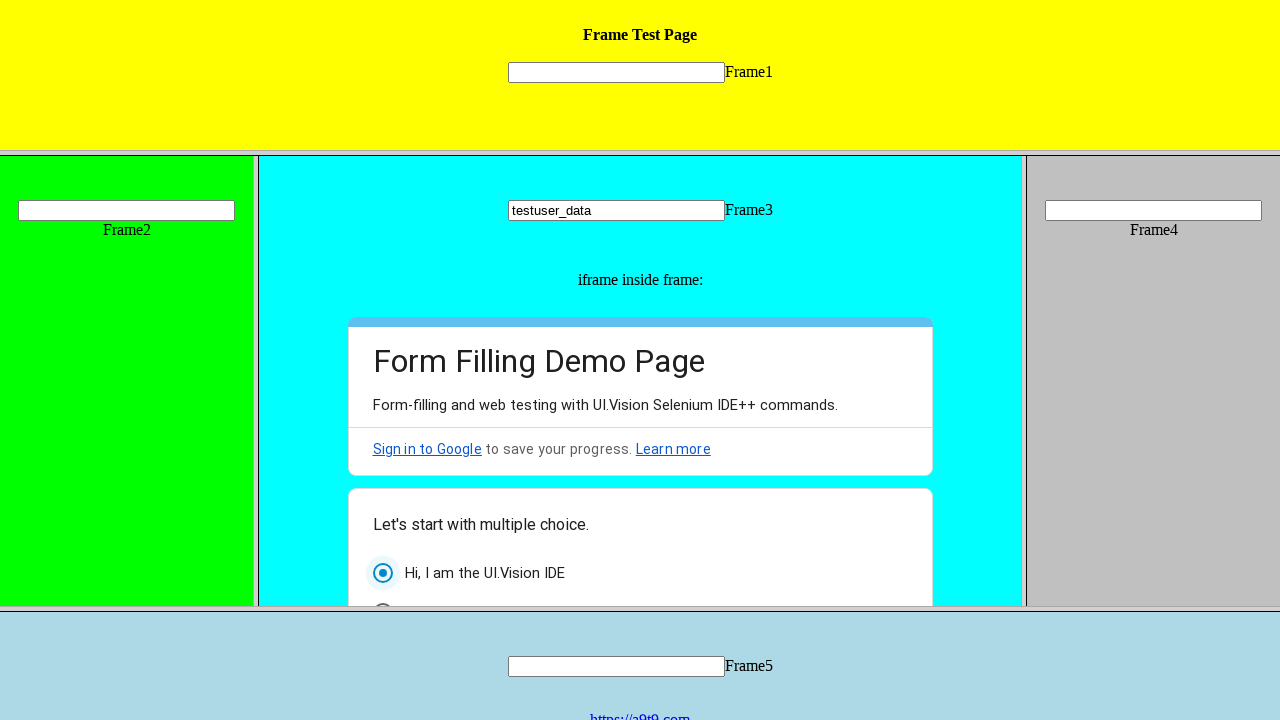

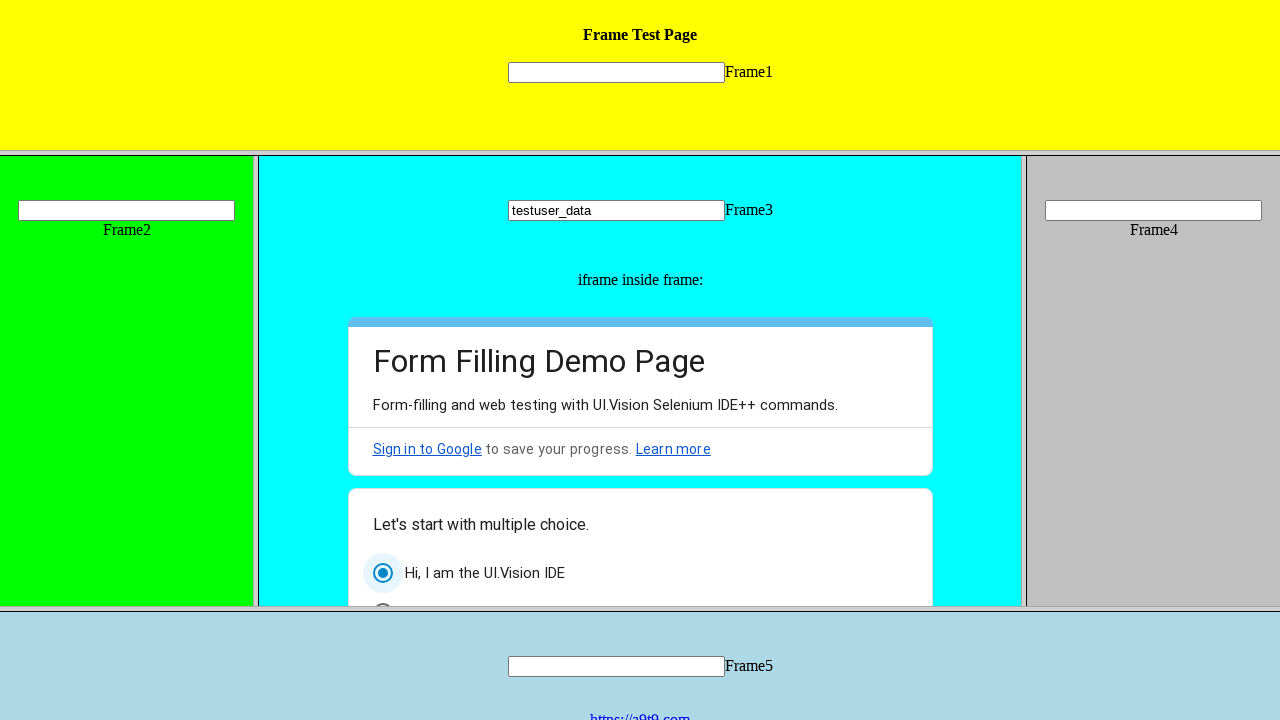